Tests YouTube search functionality by searching for "Cypress by tester talk" and verifying the search results contain a matching link.

Starting URL: https://www.youtube.com/

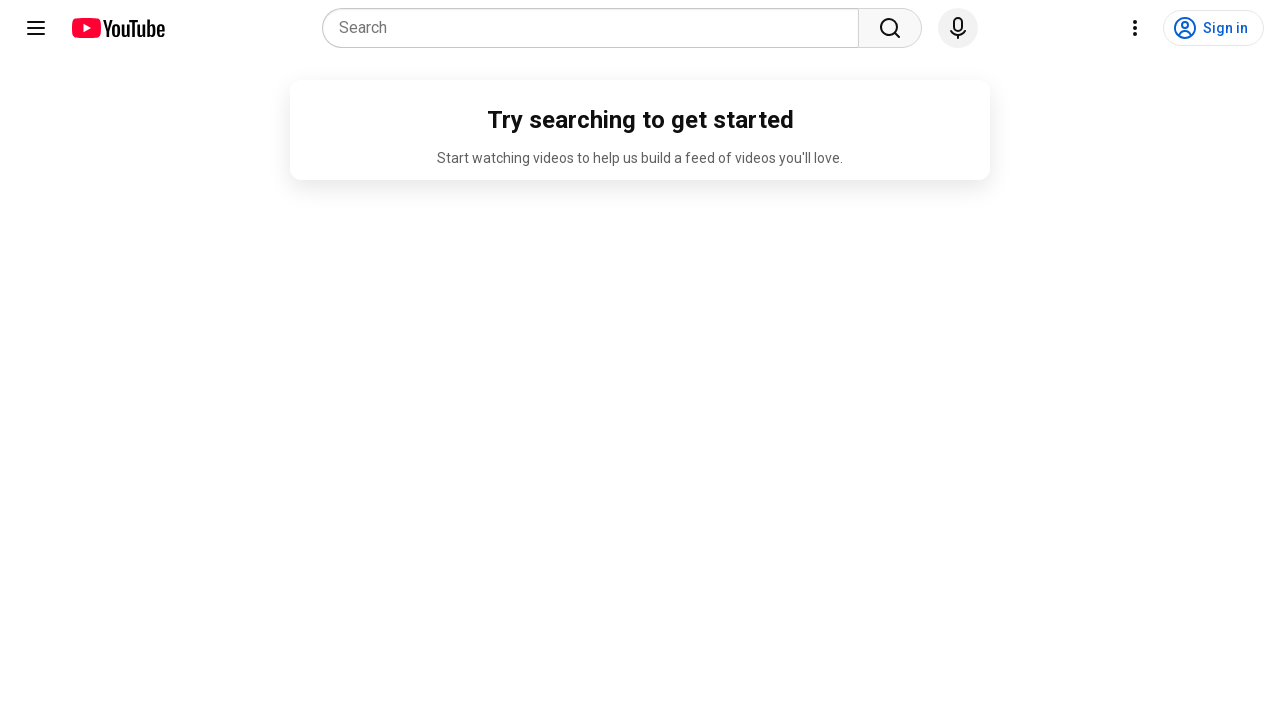

Clicked on YouTube search combobox at (596, 28) on internal:role=combobox[name="Search"i]
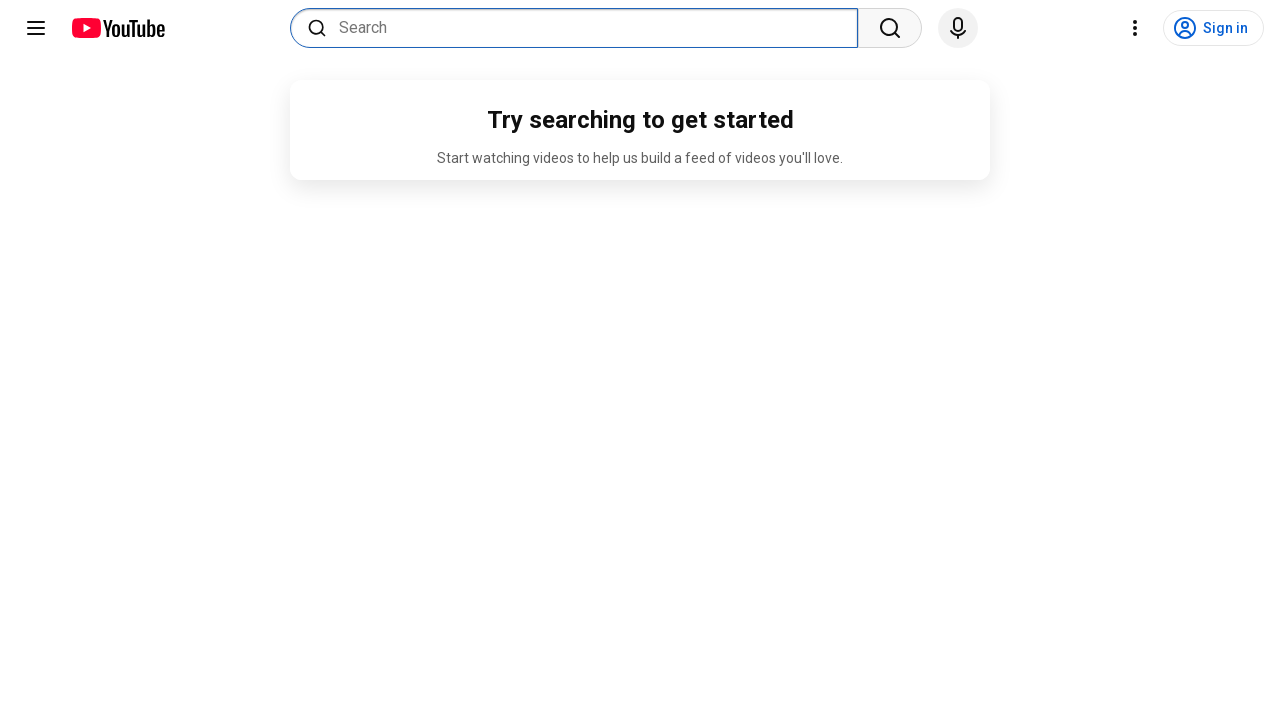

Filled search box with 'Cypress by tester talk' on internal:role=combobox[name="Search"i]
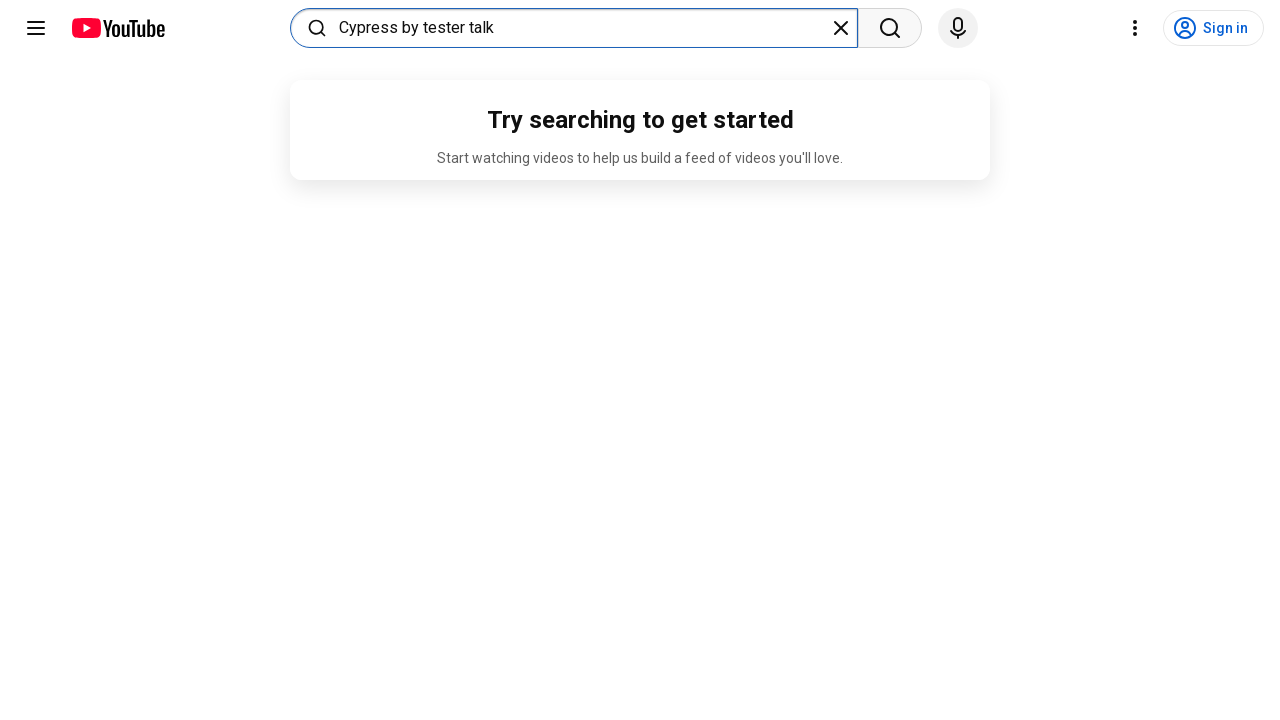

Clicked Search button to search for 'Cypress by tester talk' at (890, 28) on internal:role=button[name="Search"s]
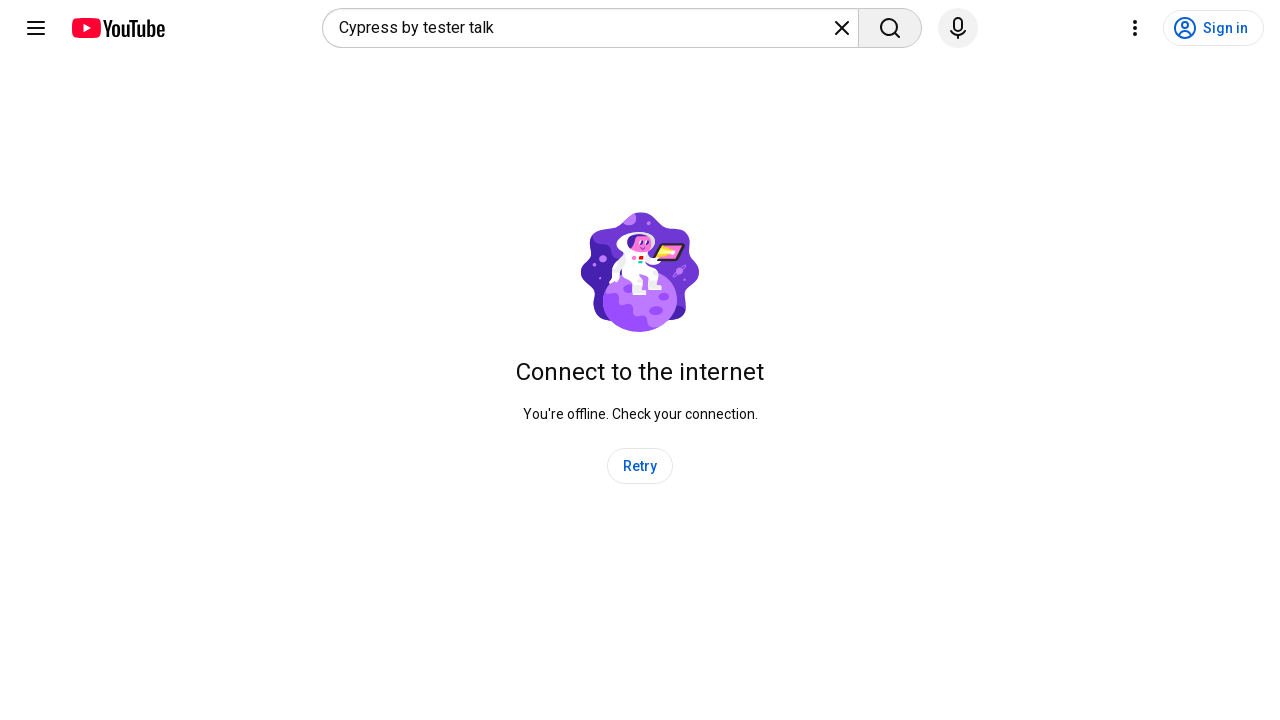

Search results loaded successfully
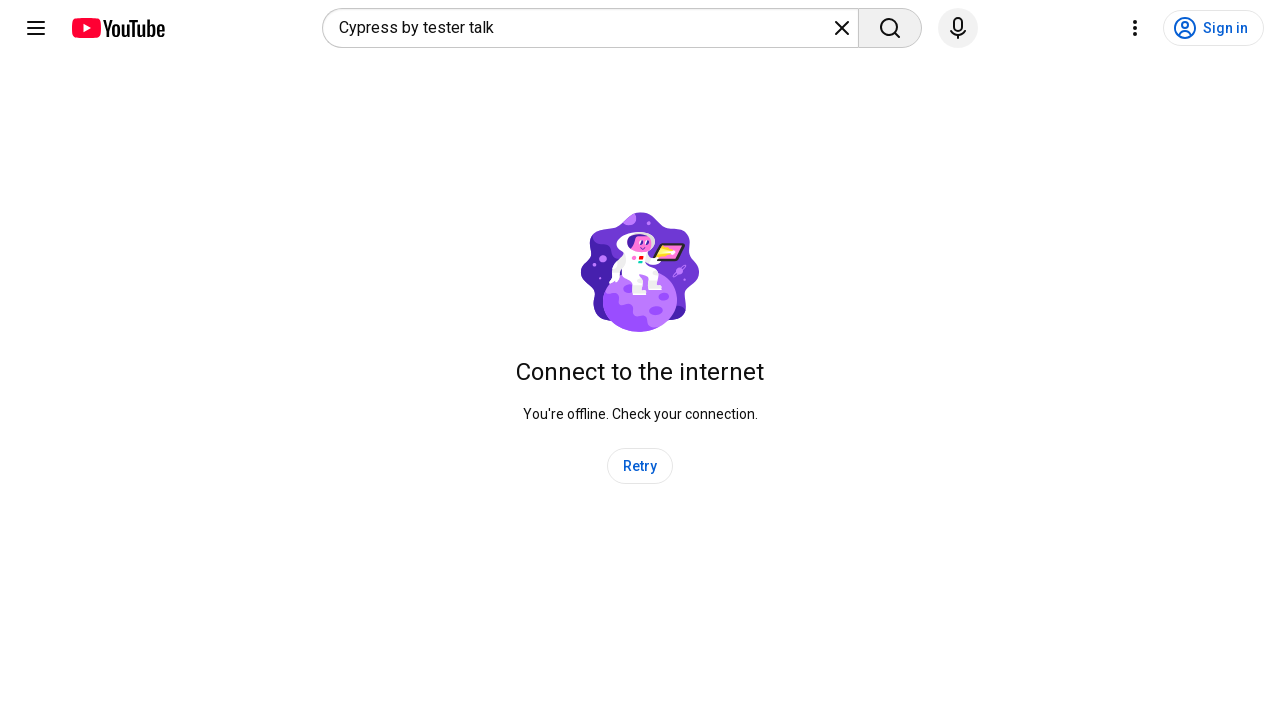

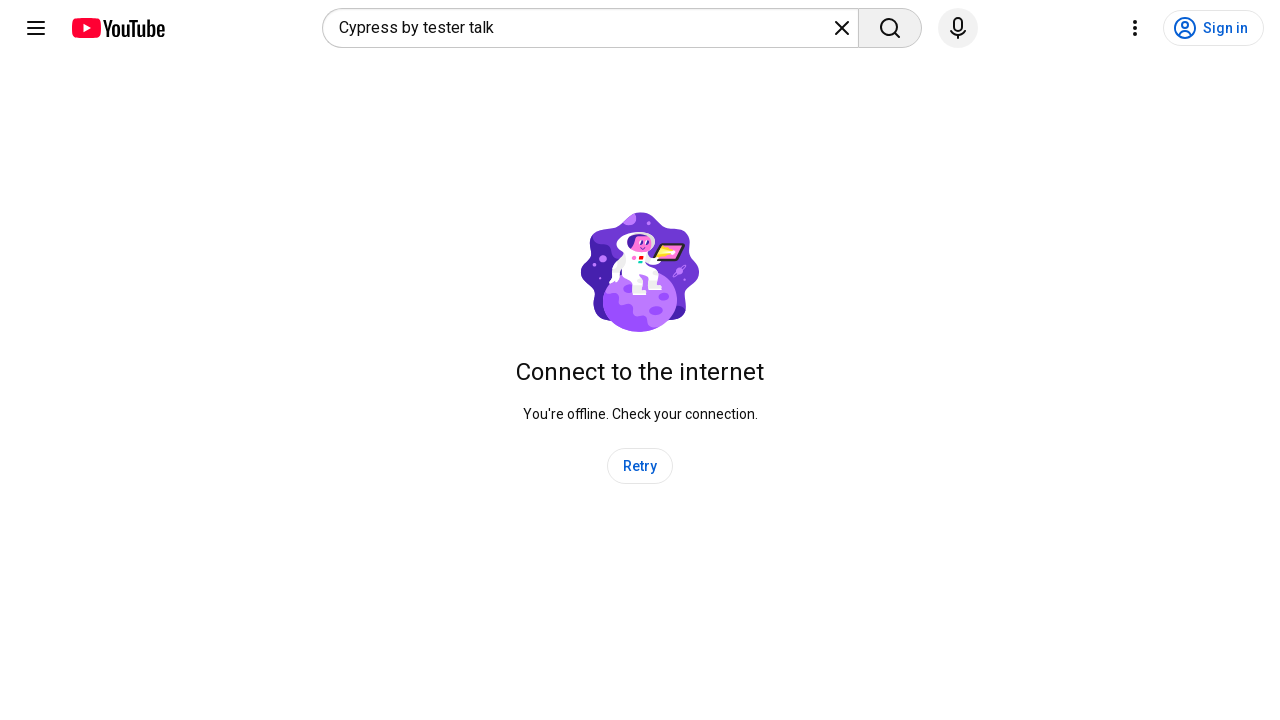